Tests JavaScript alert handling by clicking a prompt button, entering text into the alert, and accepting it

Starting URL: https://the-internet.herokuapp.com/javascript_alerts

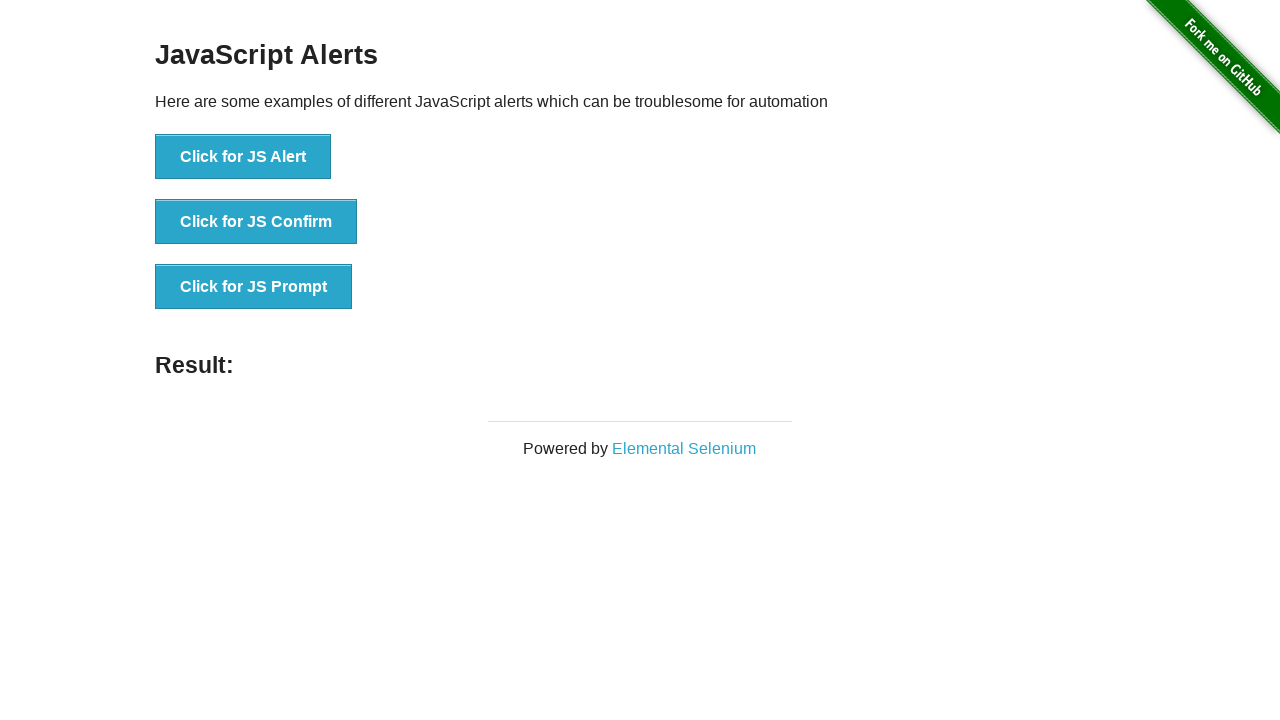

Clicked 'Click for JS Prompt' button to trigger JavaScript alert at (254, 287) on xpath=//button[text()='Click for JS Prompt']
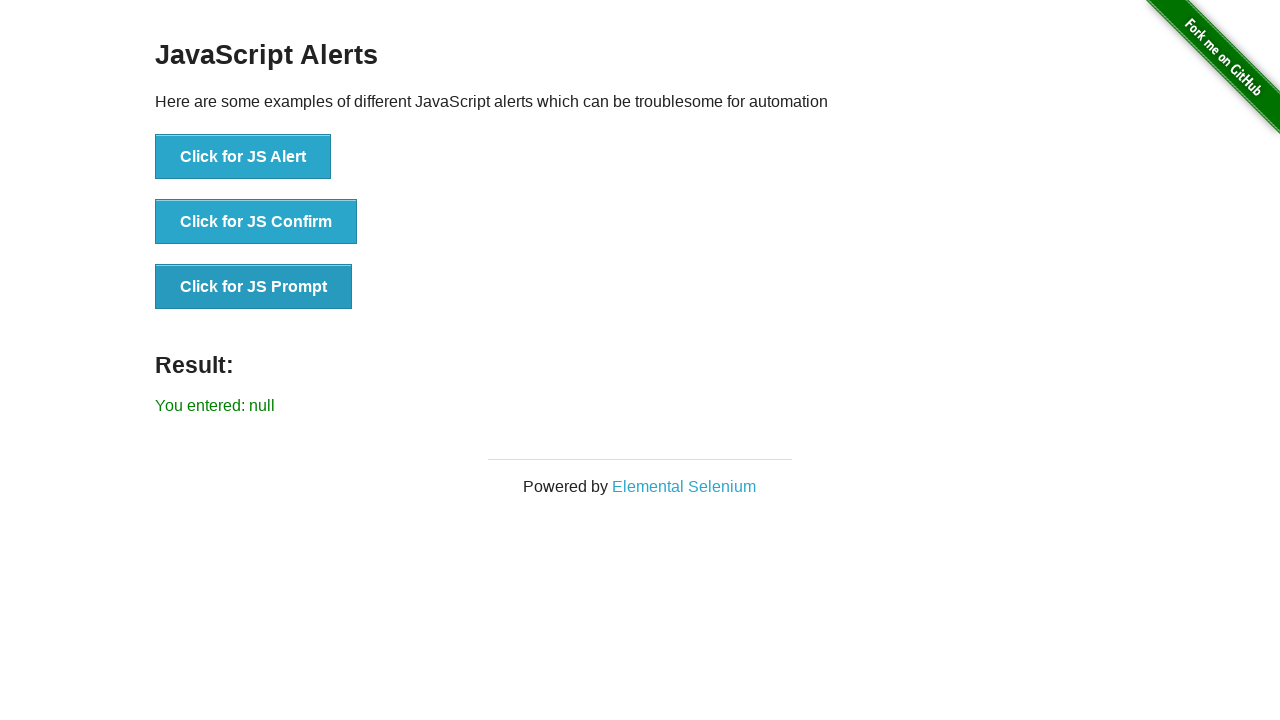

Set up dialog handler to accept prompt with text 'Hello'
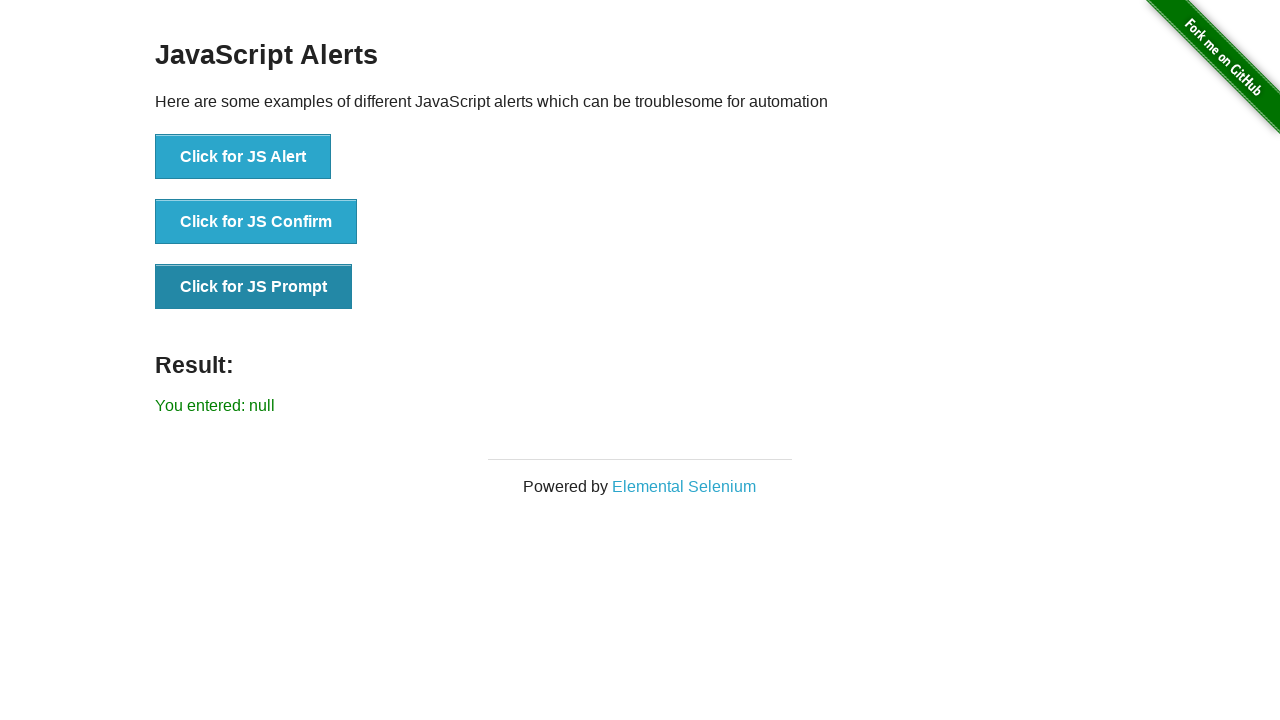

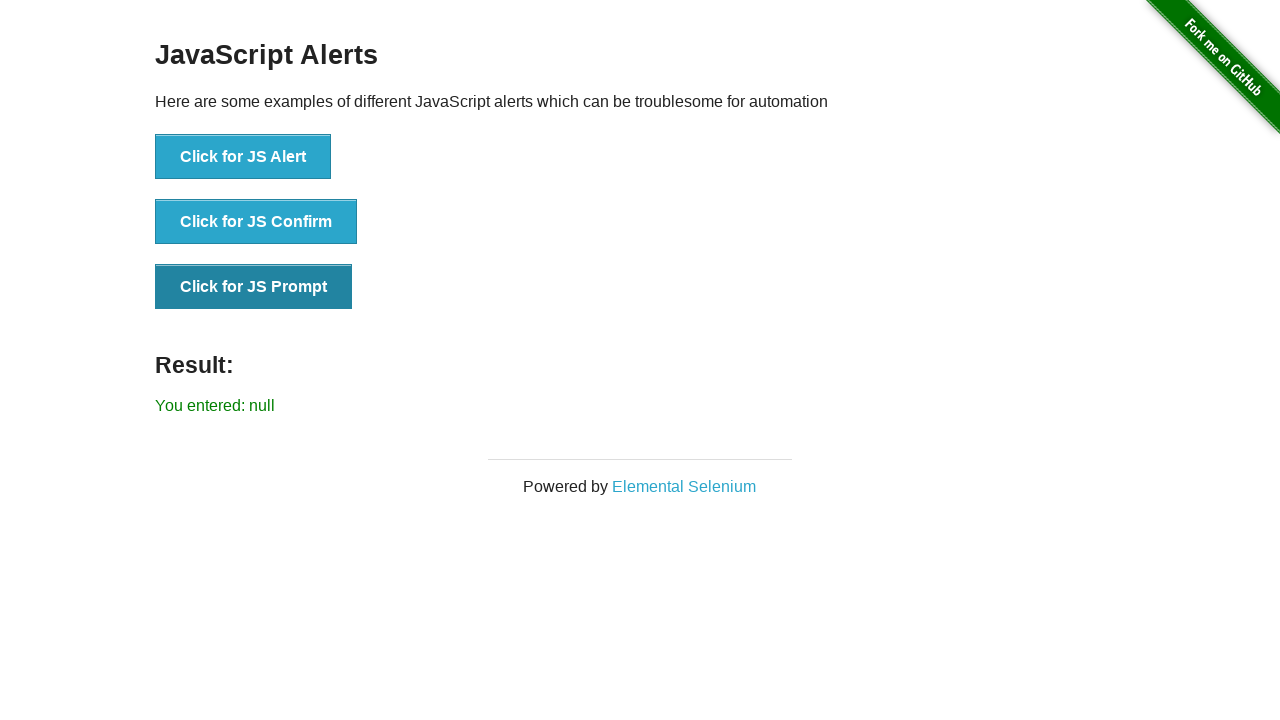